Creates todo items and verifies new items are appended to the bottom of the list

Starting URL: https://demo.playwright.dev/todomvc

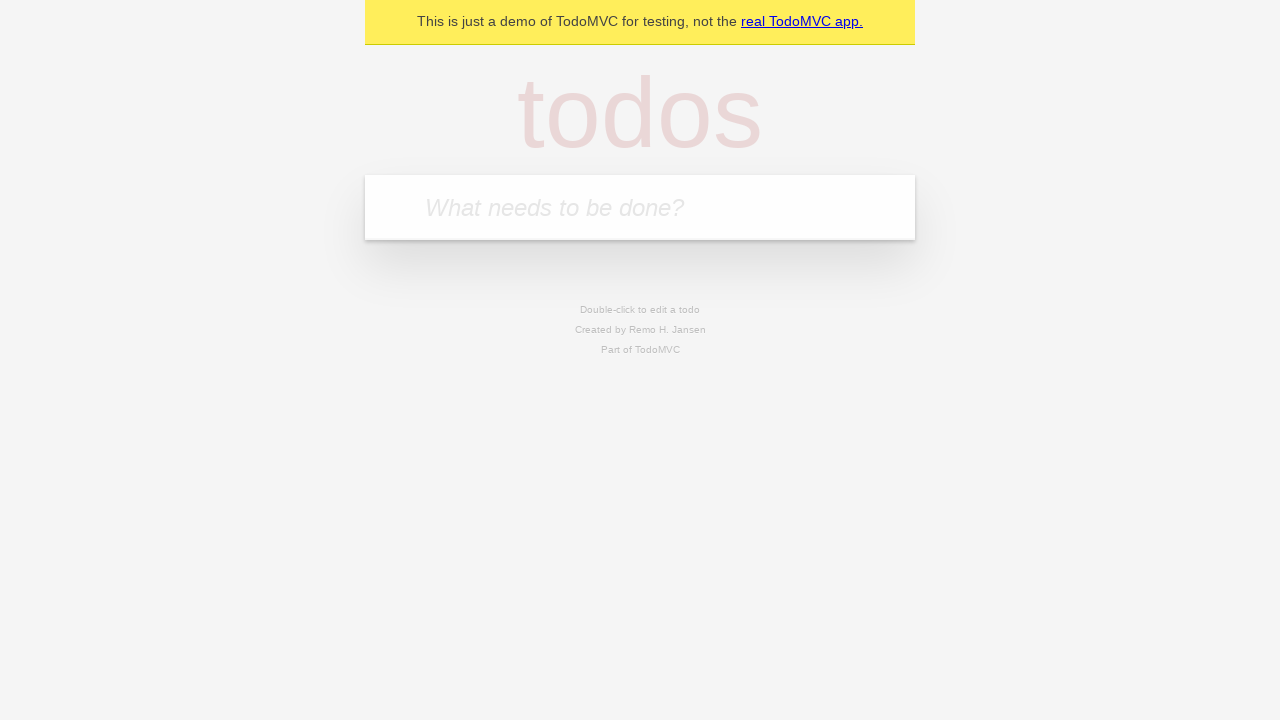

Filled new todo input with 'complete code challenge for reach' on input.new-todo
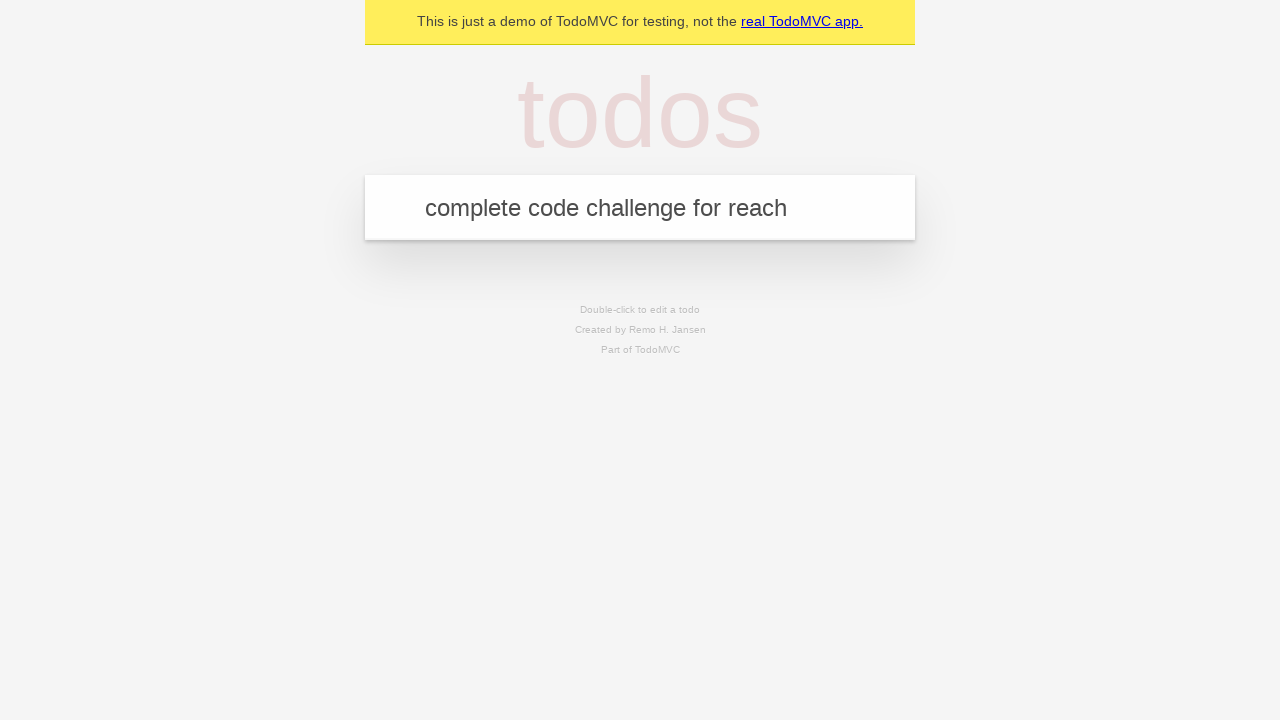

Pressed Enter to create todo item 'complete code challenge for reach' on input.new-todo
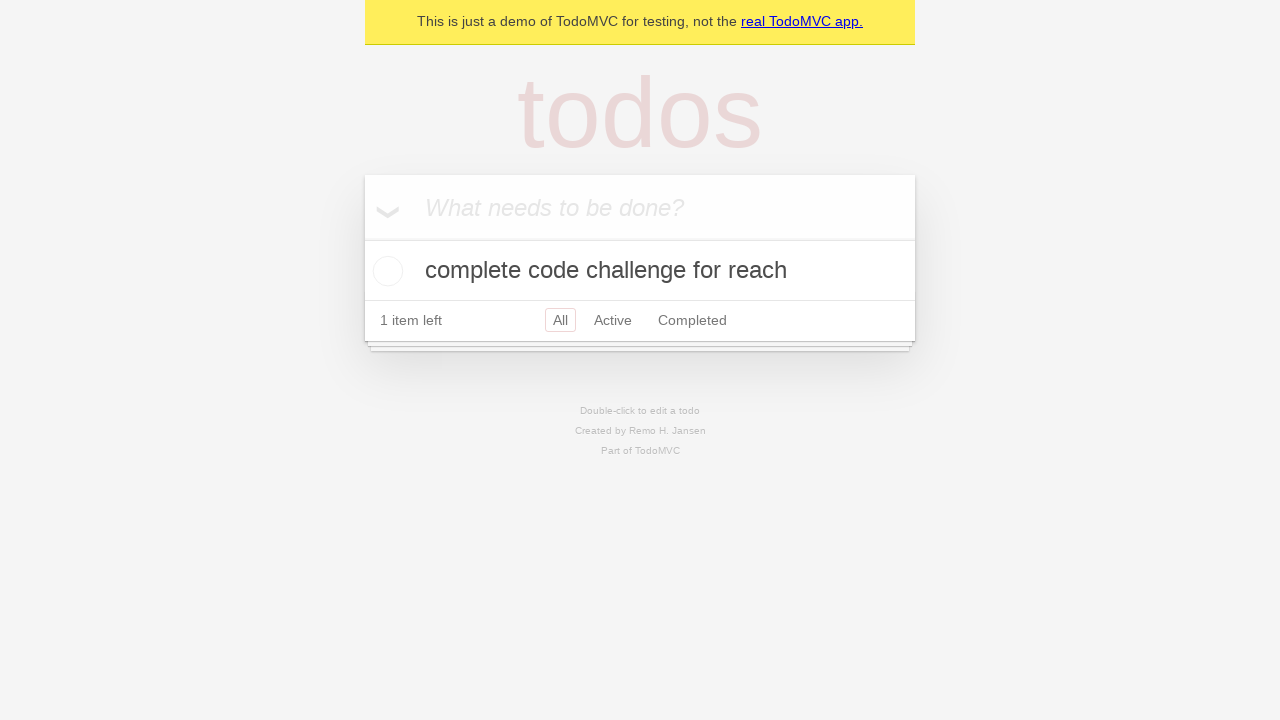

Filled new todo input with 'ensure coverage for all items is automated' on input.new-todo
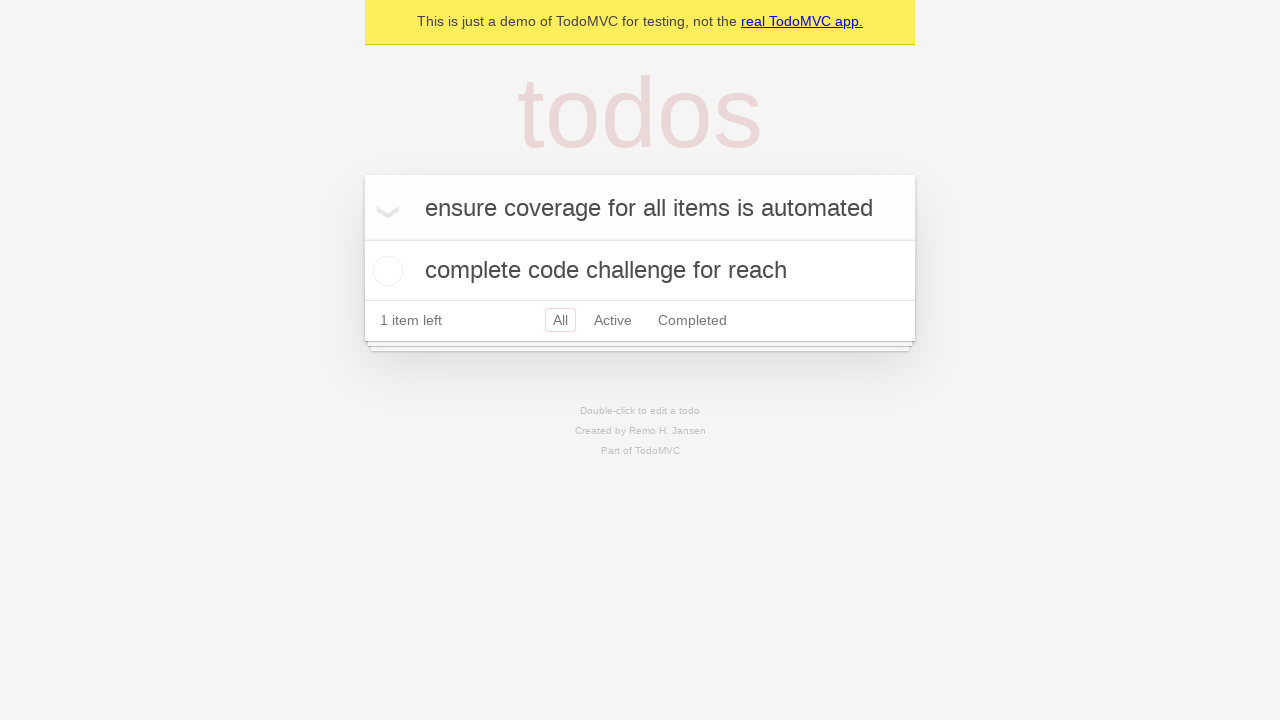

Pressed Enter to create todo item 'ensure coverage for all items is automated' on input.new-todo
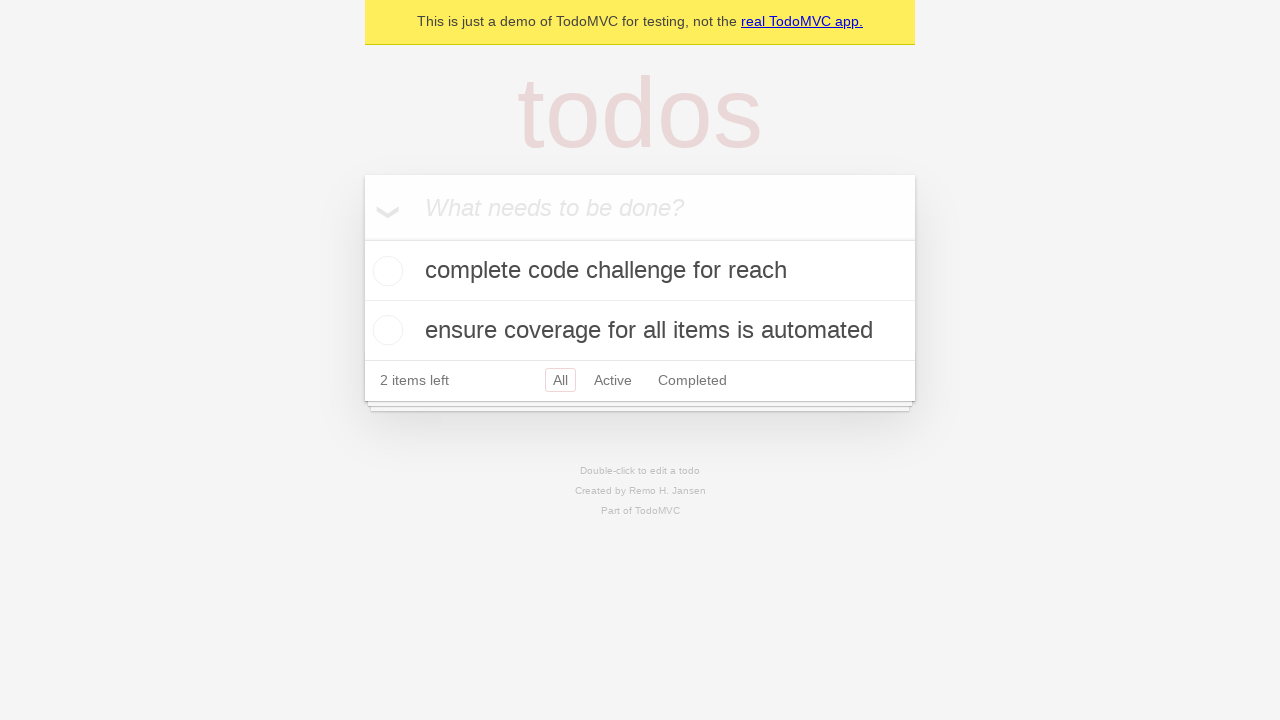

Filled new todo input with 'discuss solutions' on input.new-todo
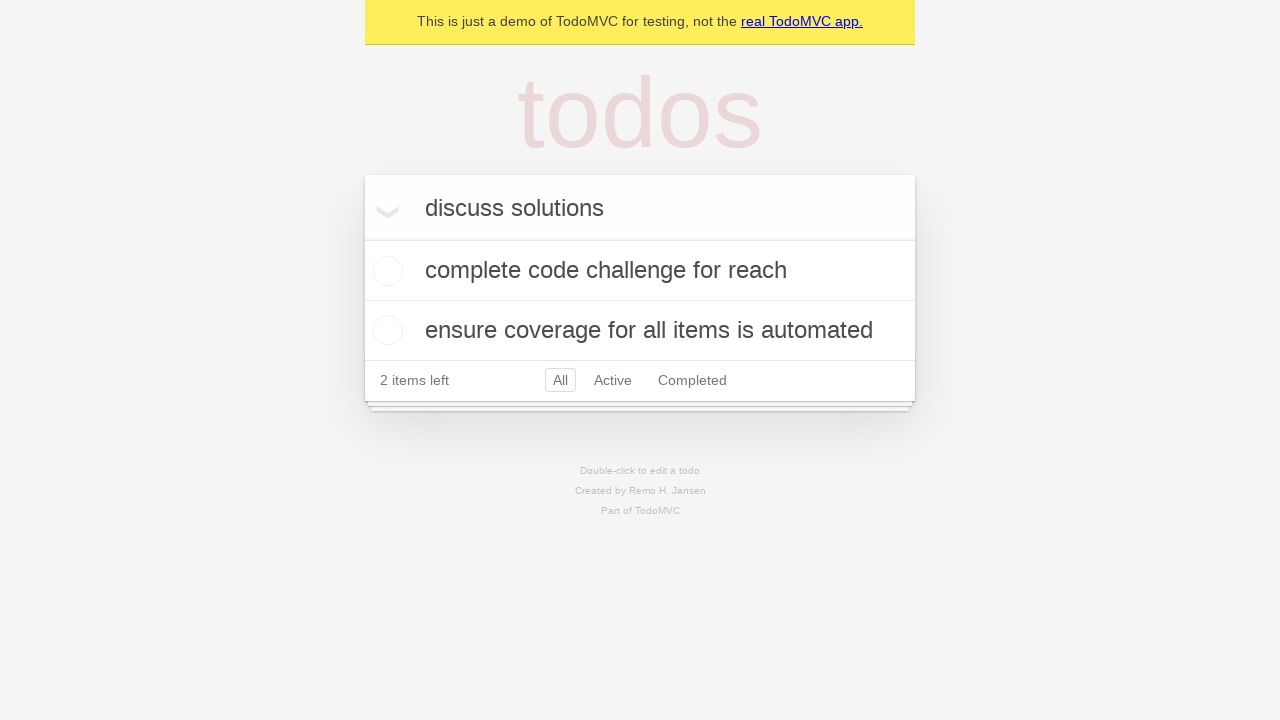

Pressed Enter to create todo item 'discuss solutions' on input.new-todo
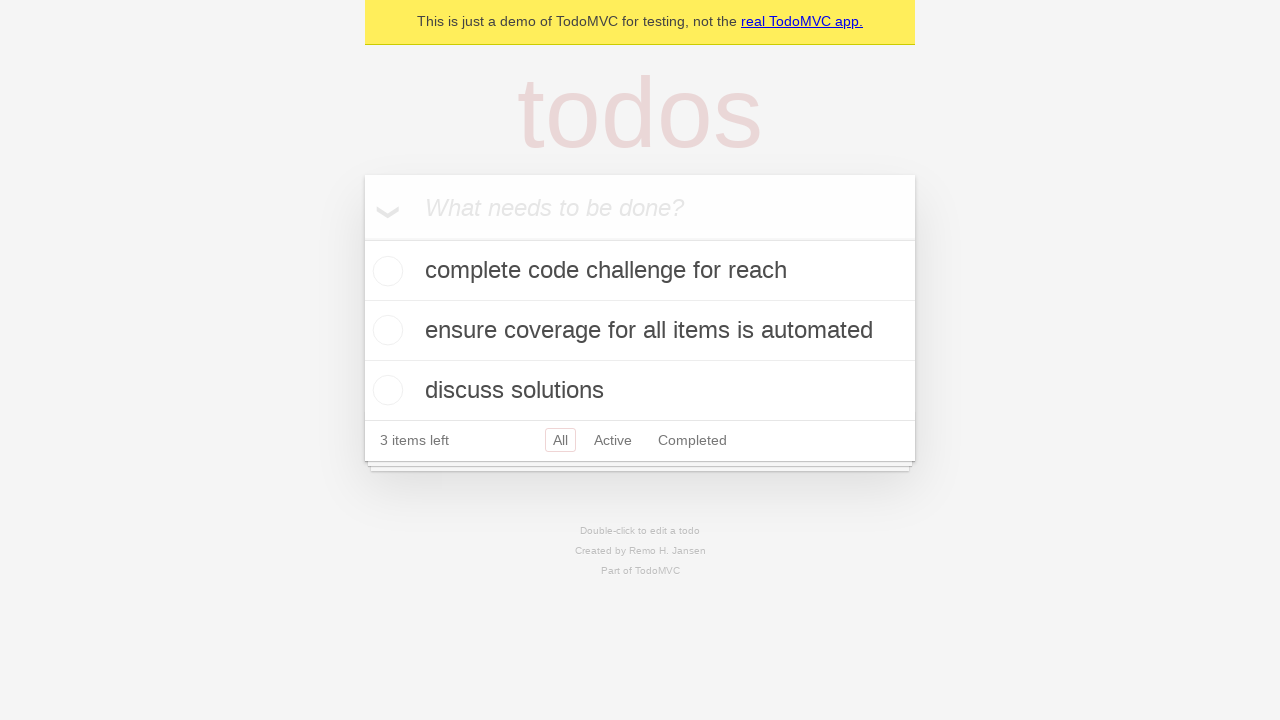

Filled new todo input with 'submit code challenge' on input.new-todo
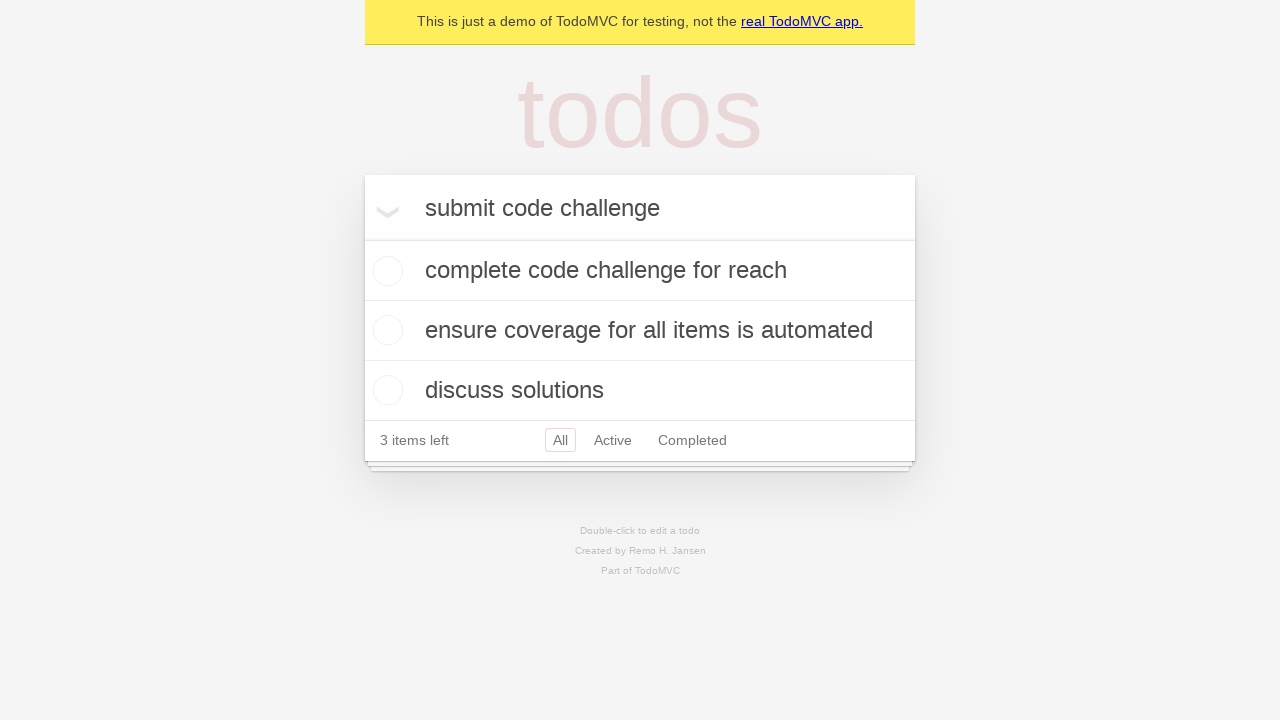

Pressed Enter to create new todo item 'submit code challenge' on input.new-todo
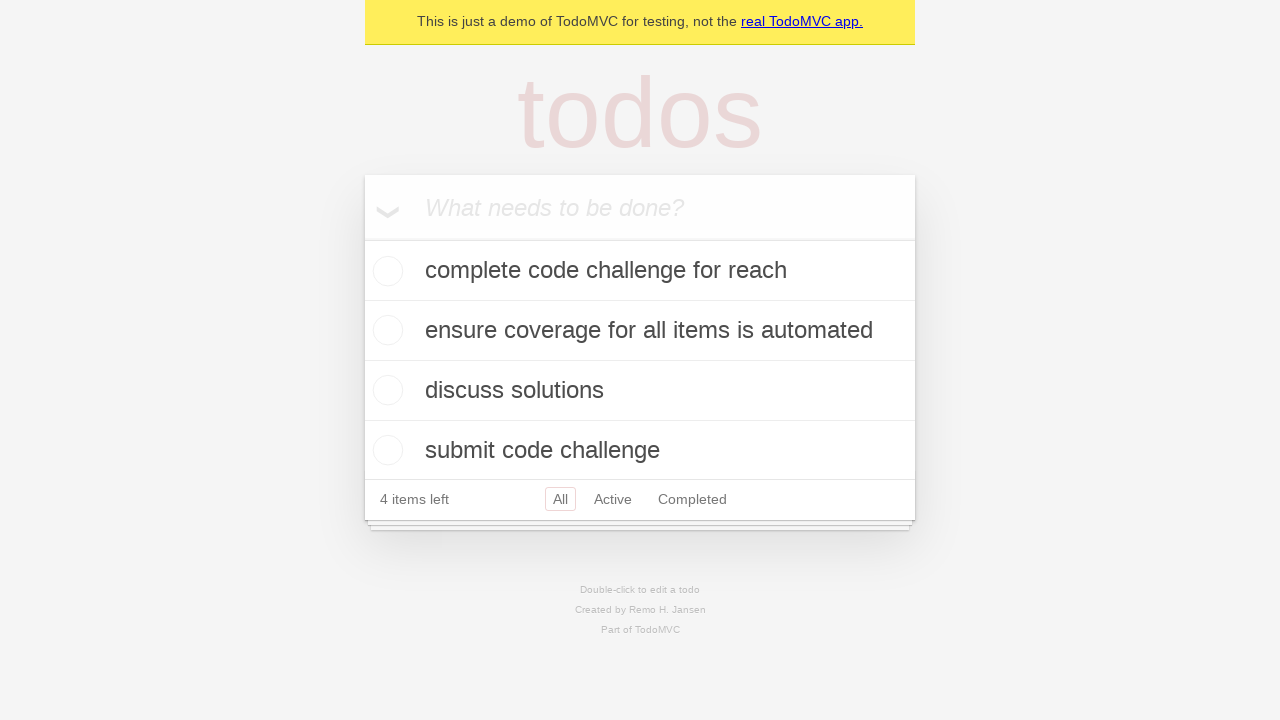

Todo count updated and visible
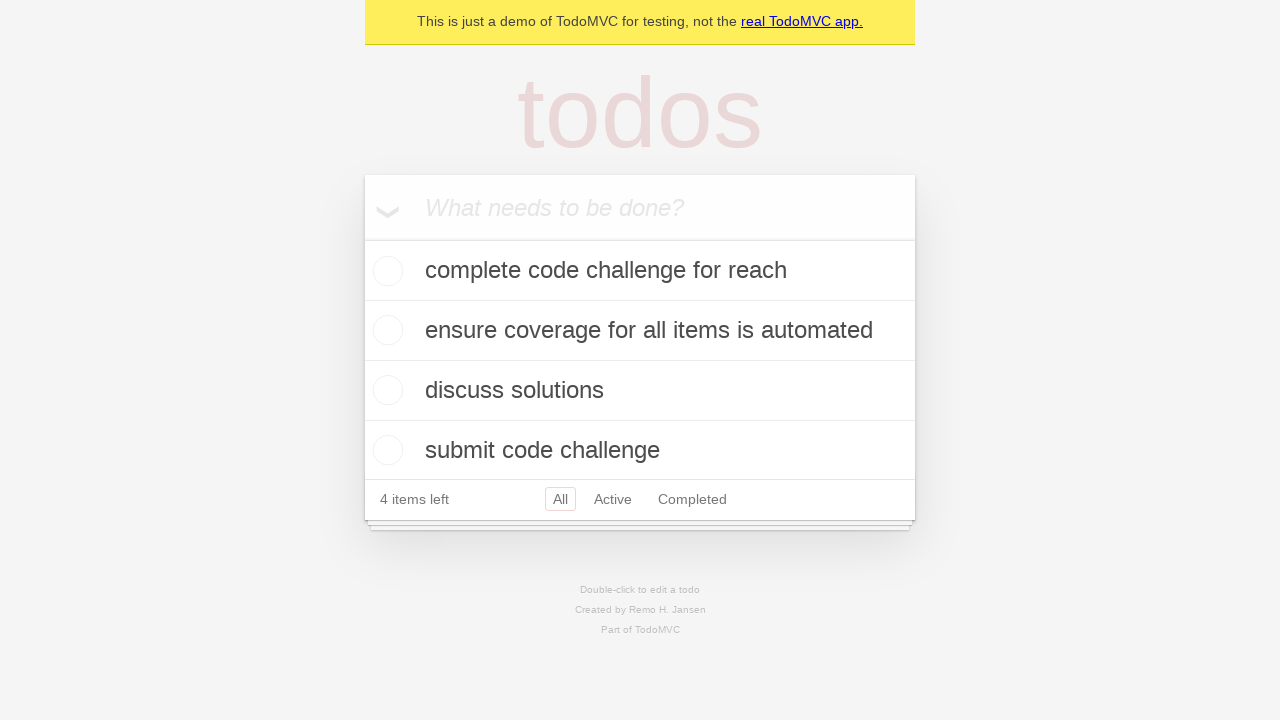

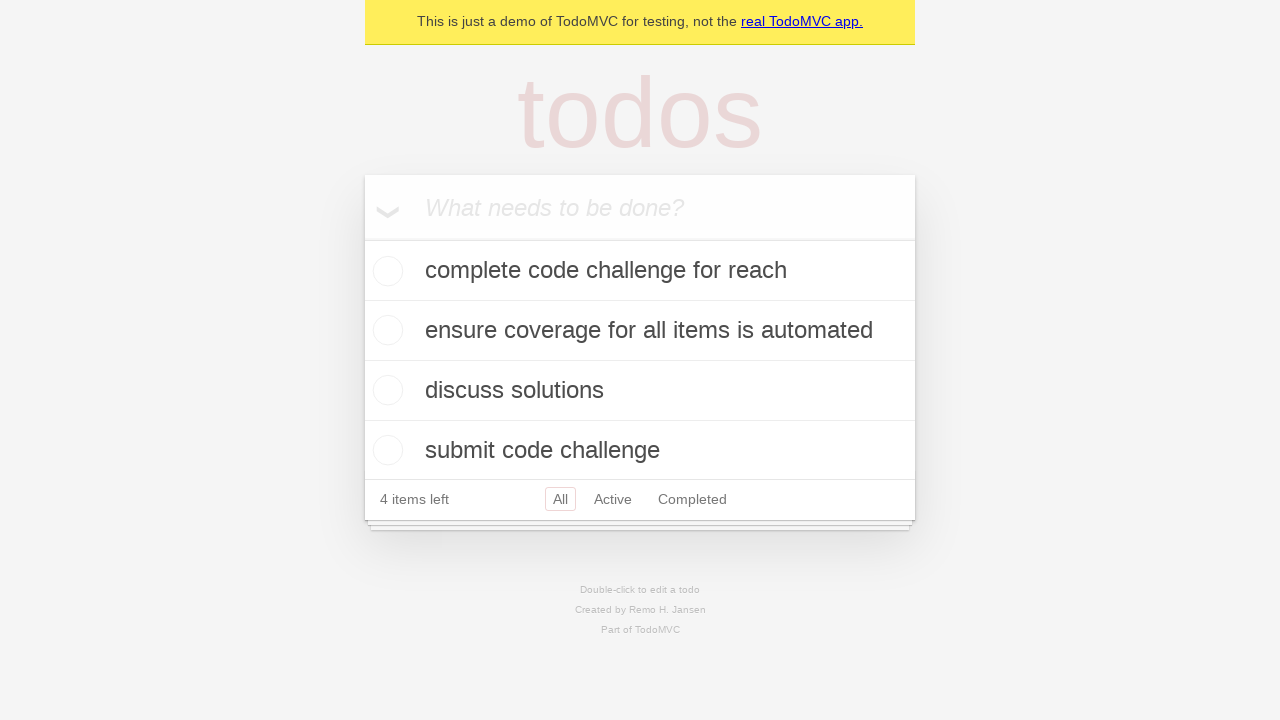